Tests navigation to the autocomplete page and verifies the page header displays "Autocomplete"

Starting URL: https://formy-project.herokuapp.com

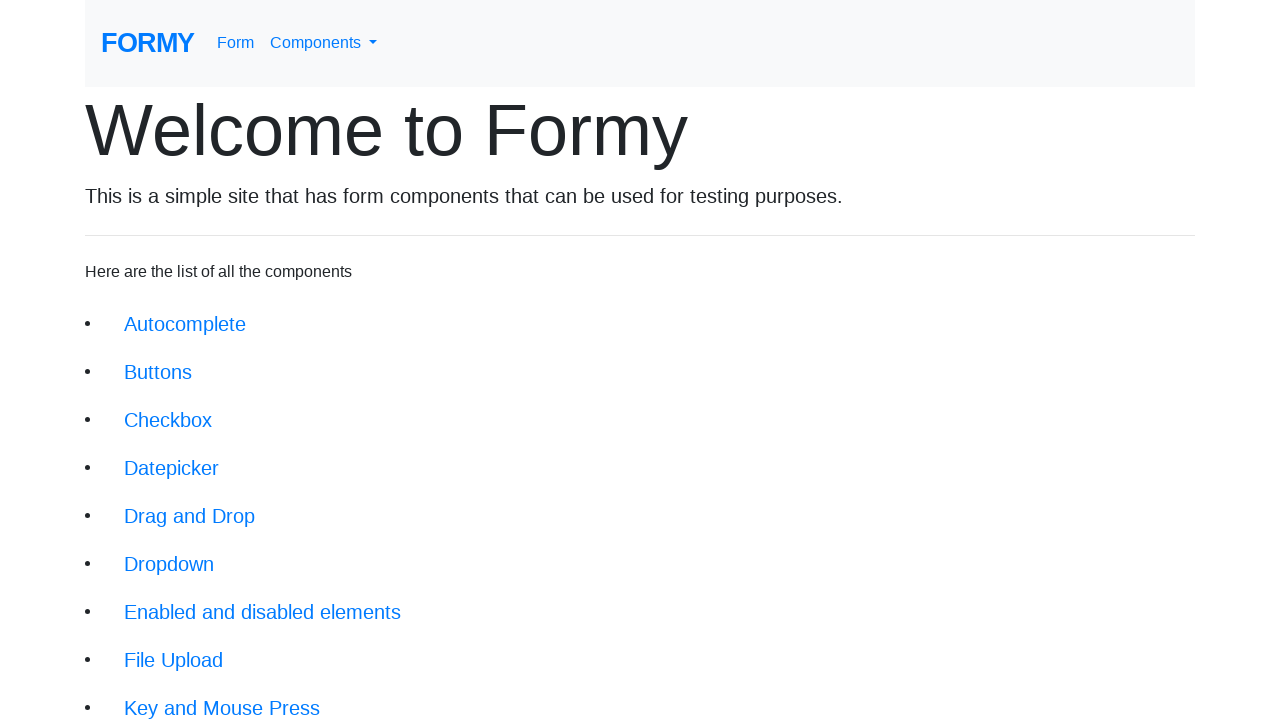

Clicked on autocomplete link to navigate to autocomplete page at (185, 324) on xpath=//li/a[@href='/autocomplete']
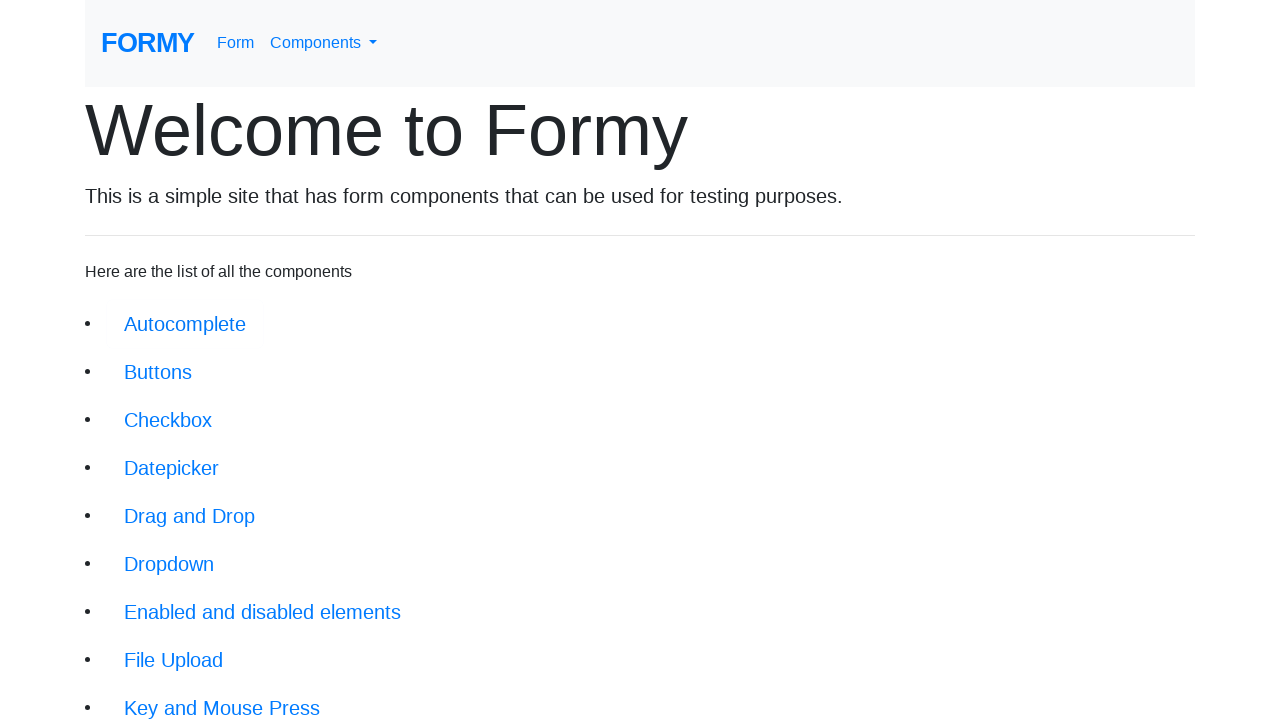

Autocomplete page header loaded
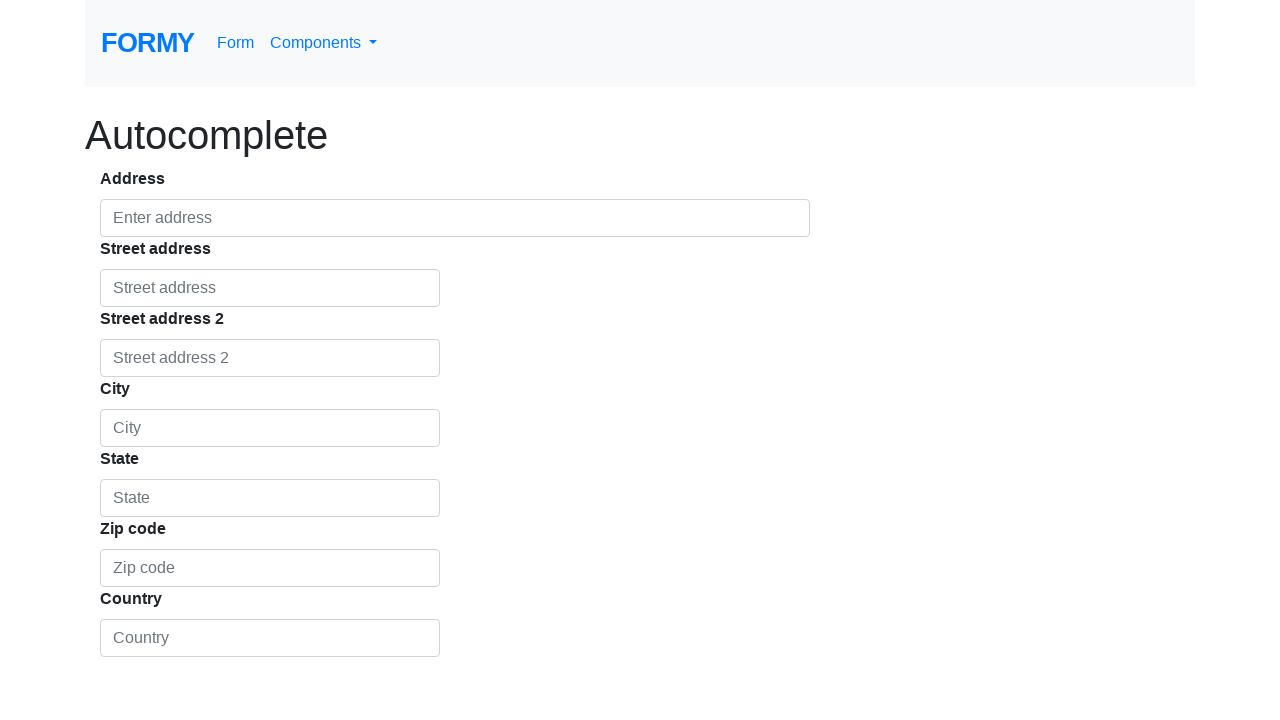

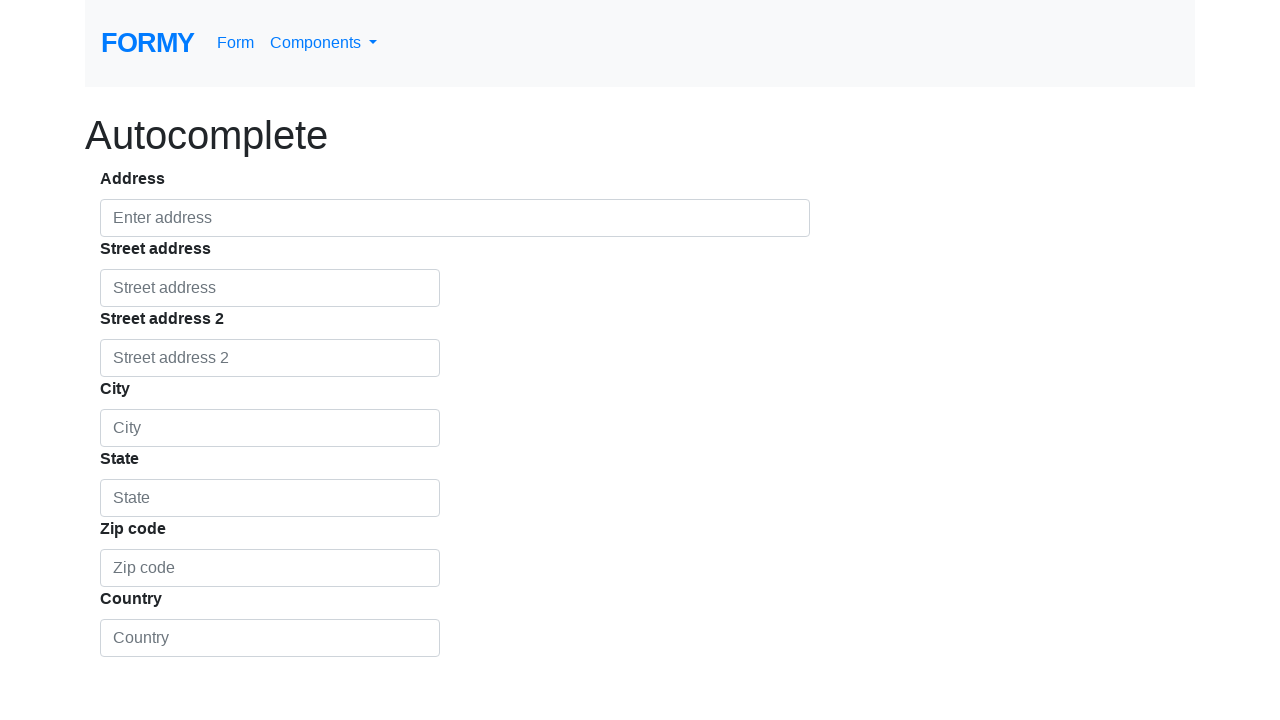